Tests adding a new employee to the employee manager system by filling out name, phone, and title fields

Starting URL: https://devmountain-qa.github.io/employee-manager/1.2_Version/index.html

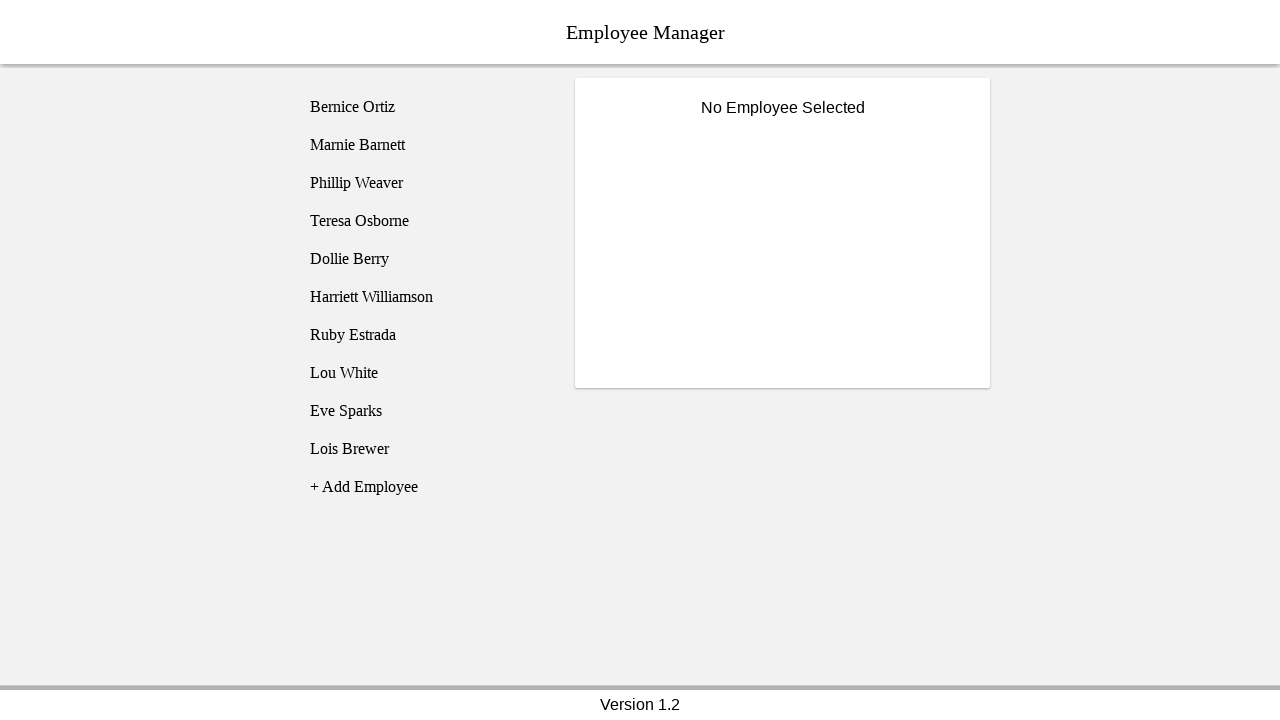

Waited for employee list to load
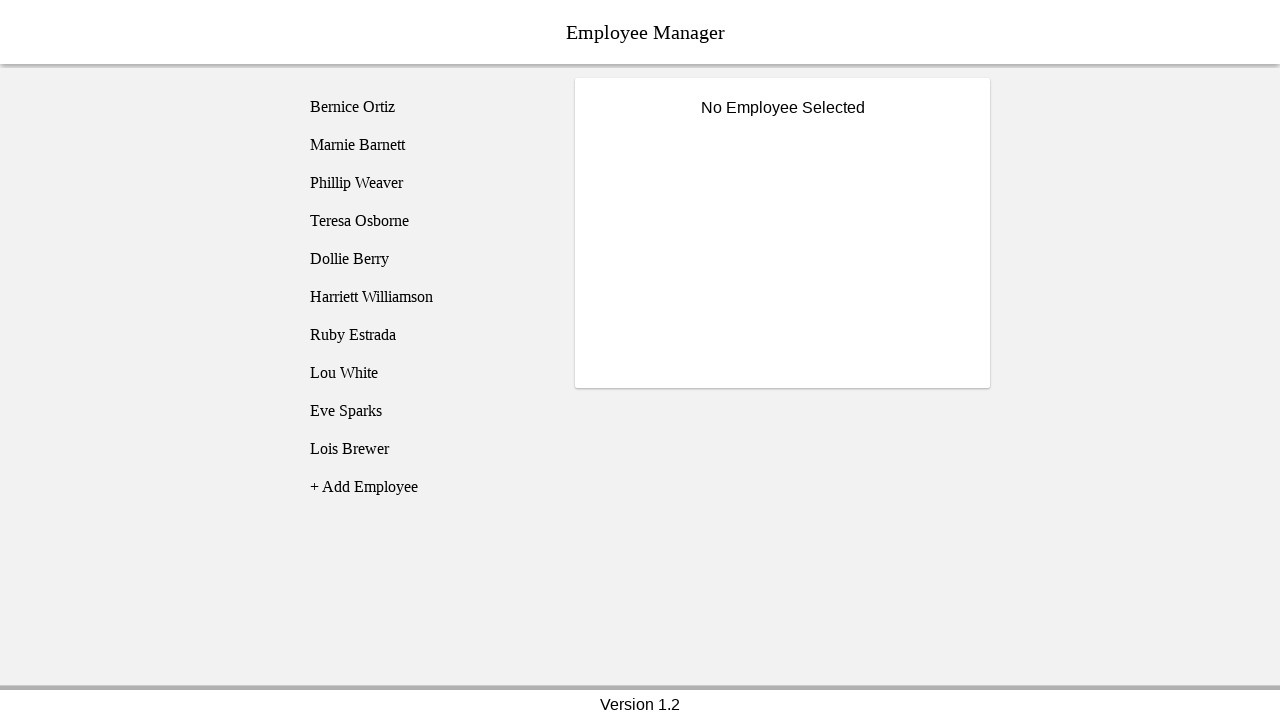

Clicked add employee button at (425, 487) on *[name='addEmployee']
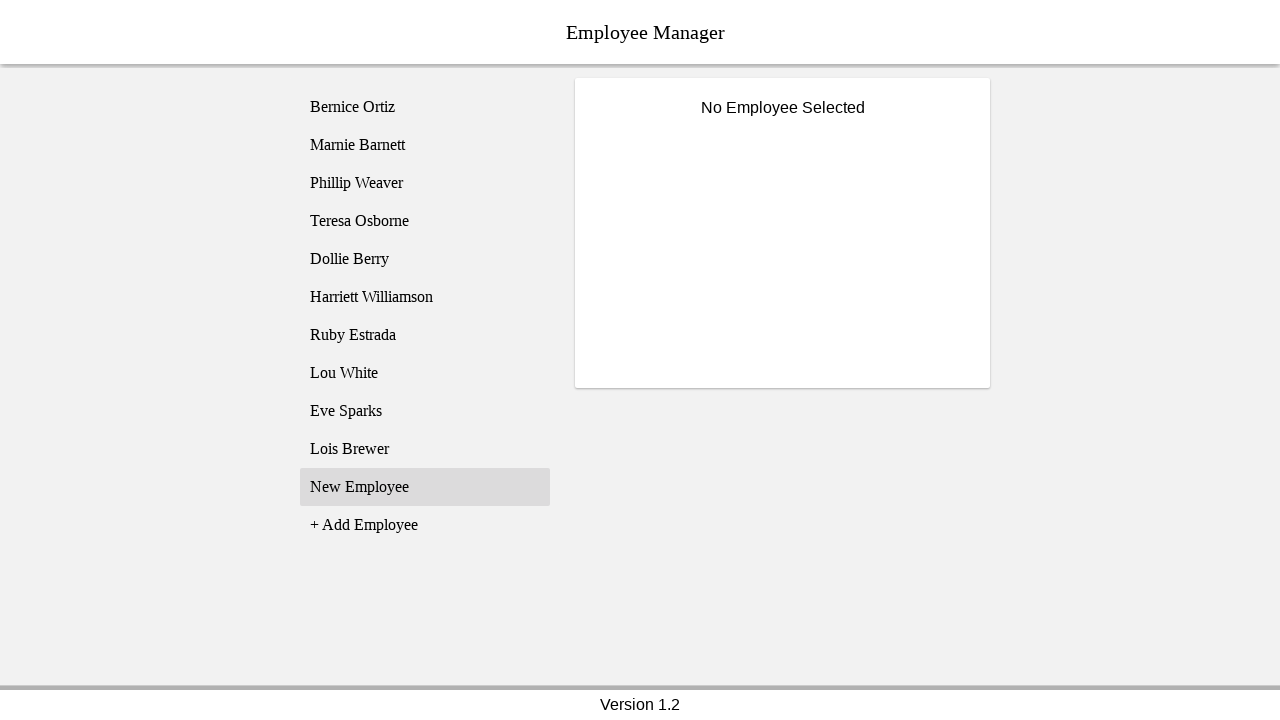

Selected newly added employee (employee11) at (425, 487) on *[name='employee11']
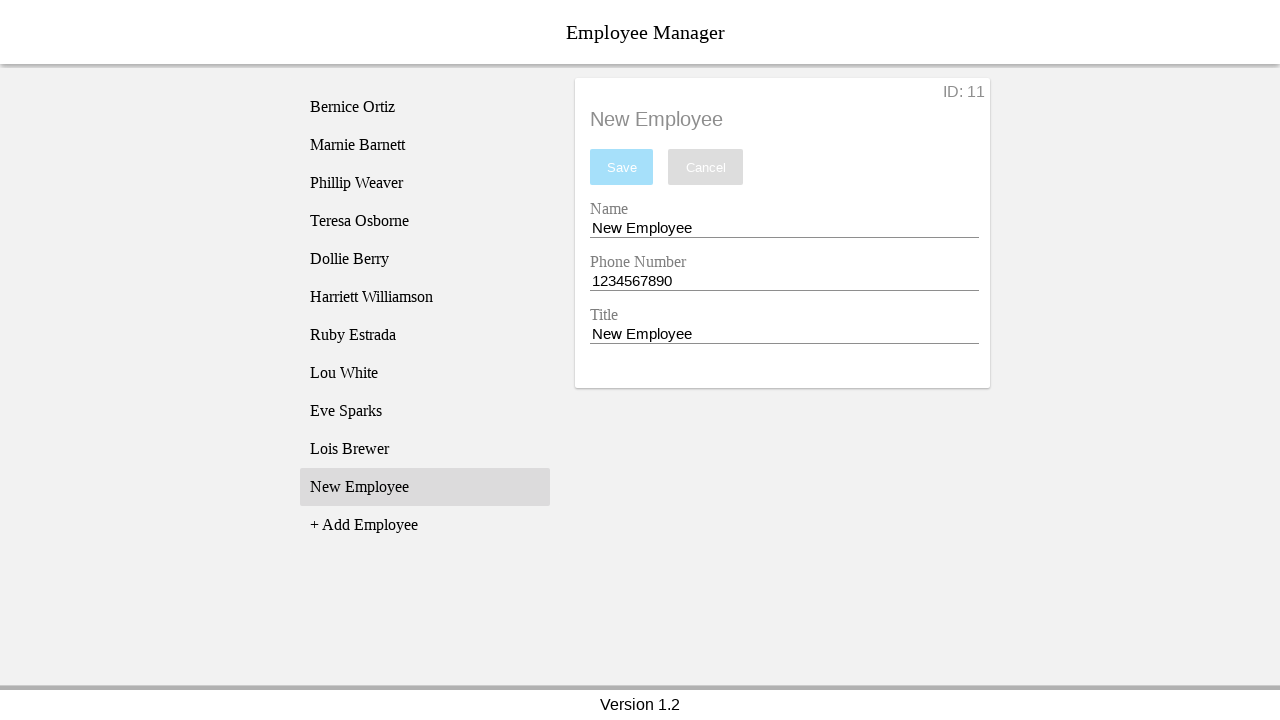

Clicked name entry field at (784, 228) on *[name='nameEntry']
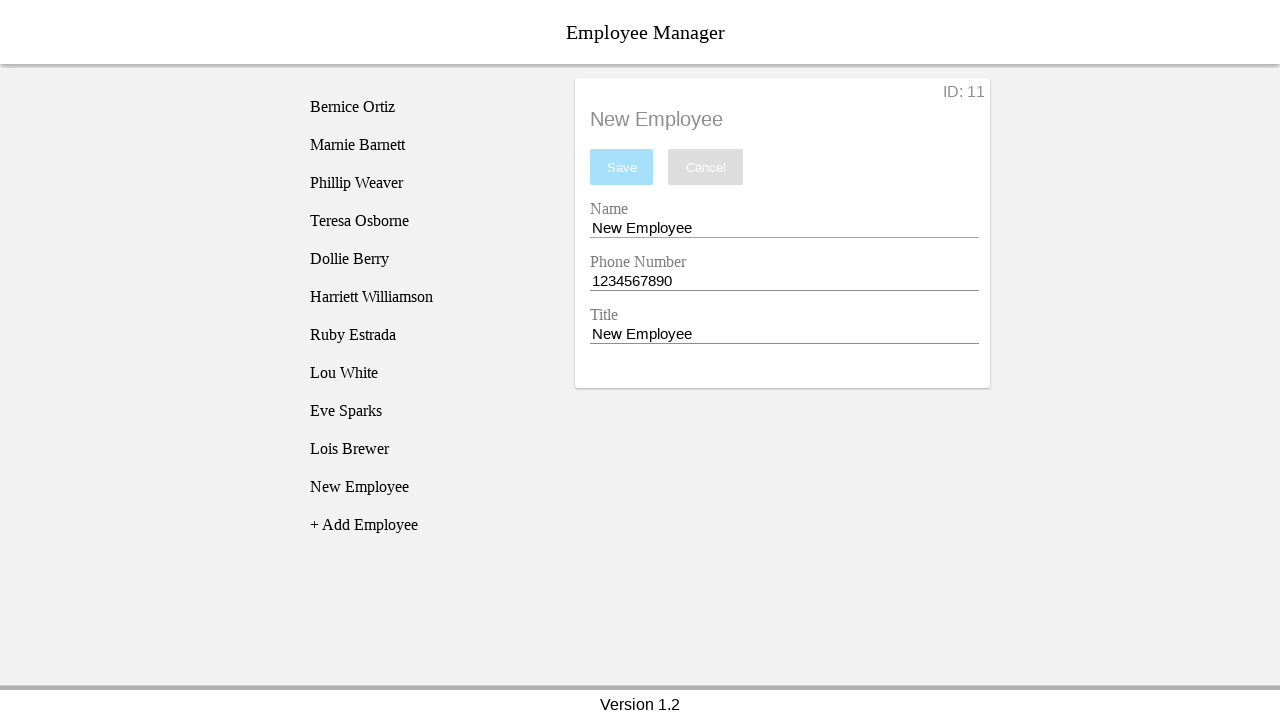

Cleared name entry field on *[name='nameEntry']
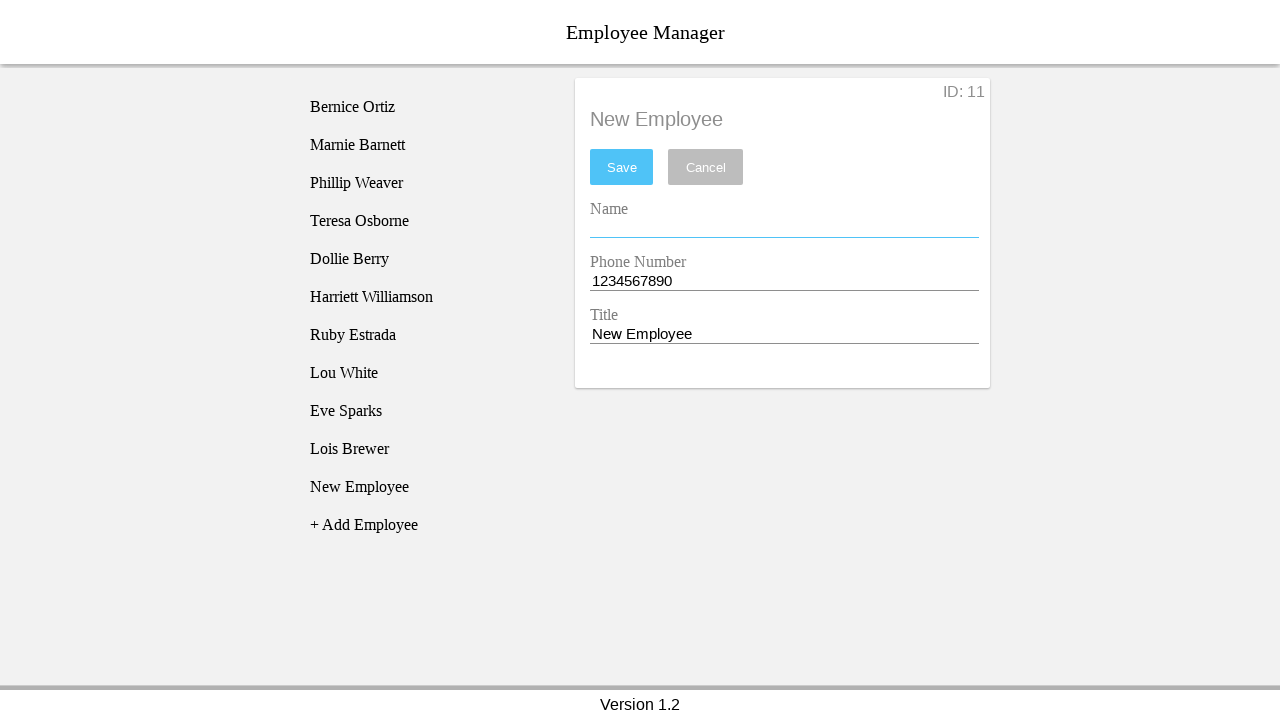

Filled name field with 'Richard Castle' on *[name='nameEntry']
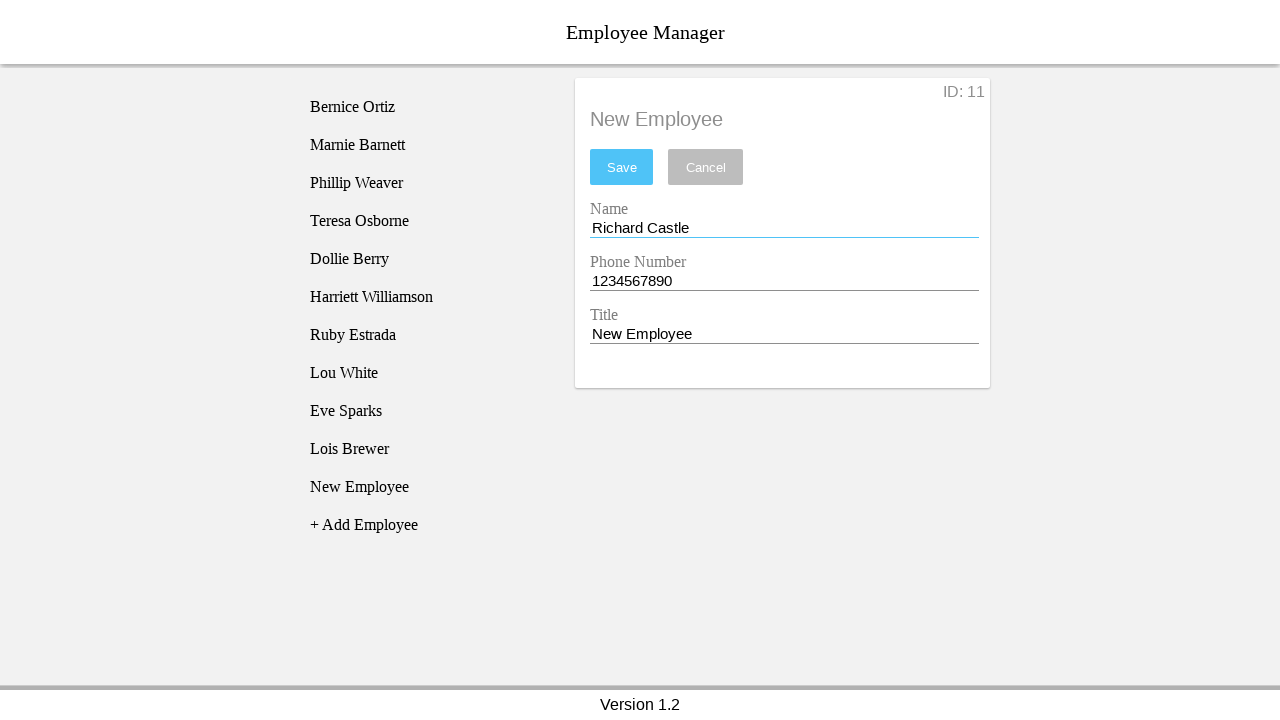

Clicked phone entry field at (784, 281) on *[name='phoneEntry']
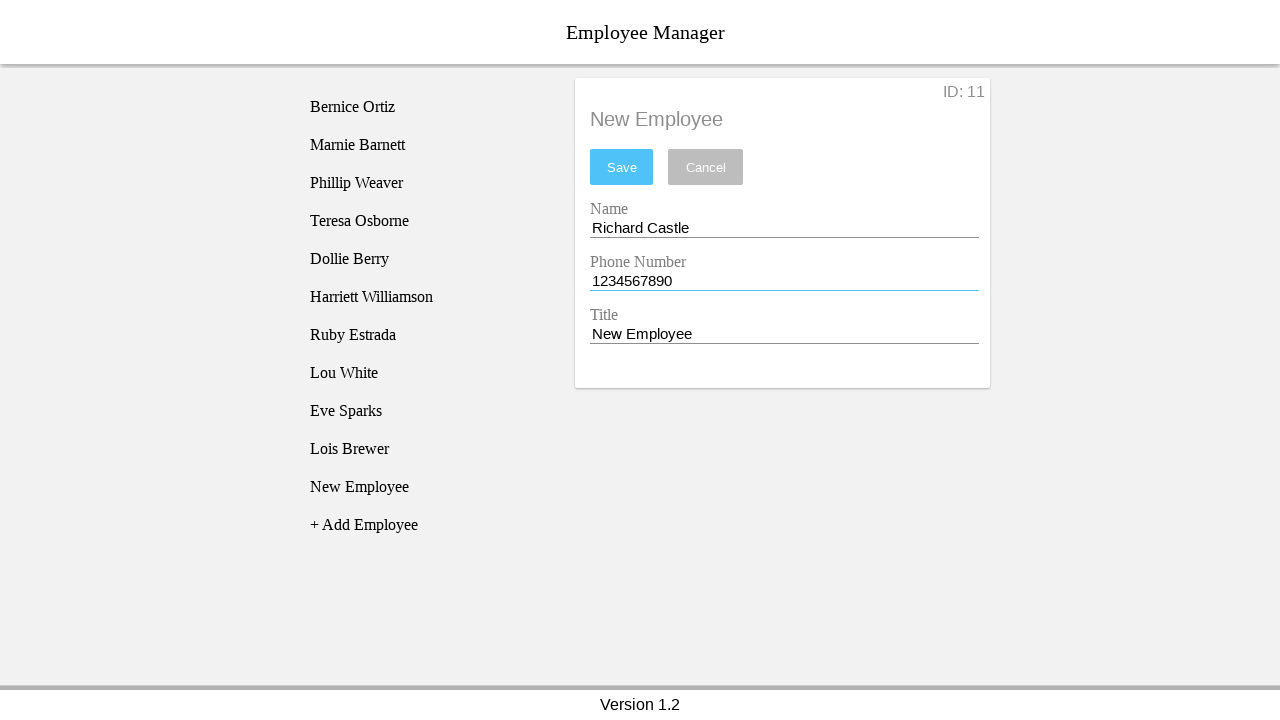

Cleared phone entry field on *[name='phoneEntry']
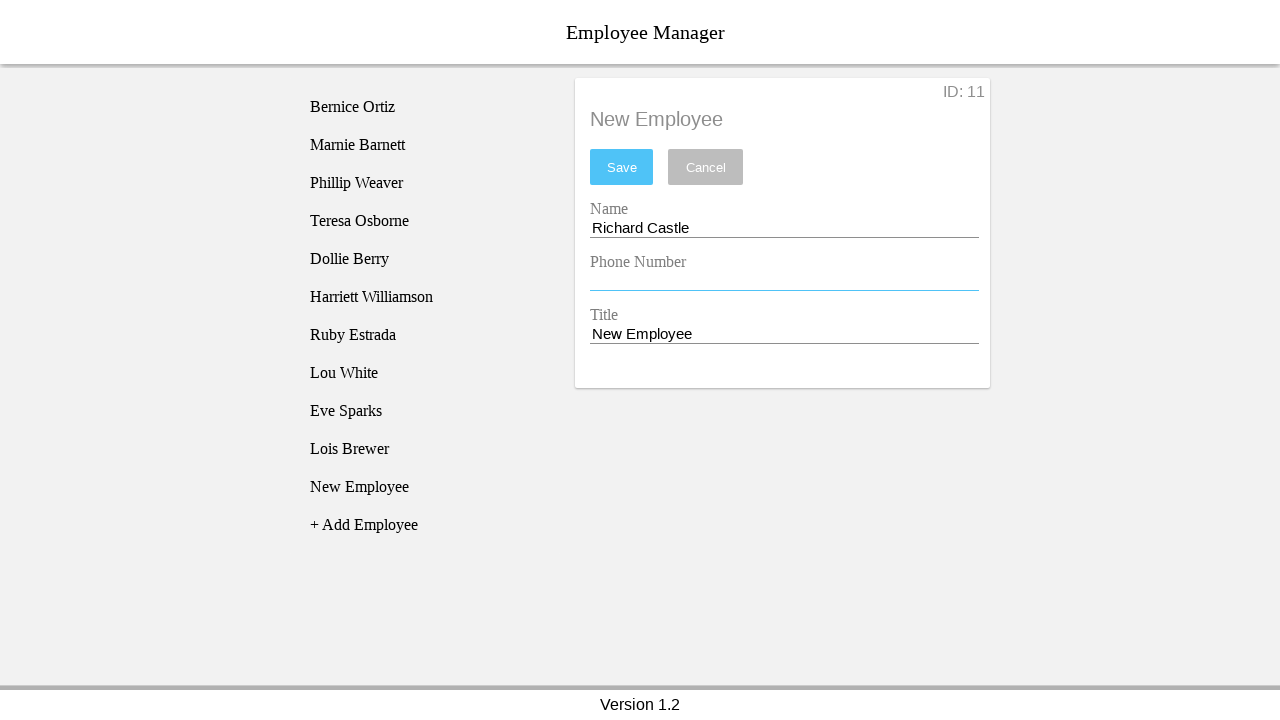

Filled phone field with '2128675309' on *[name='phoneEntry']
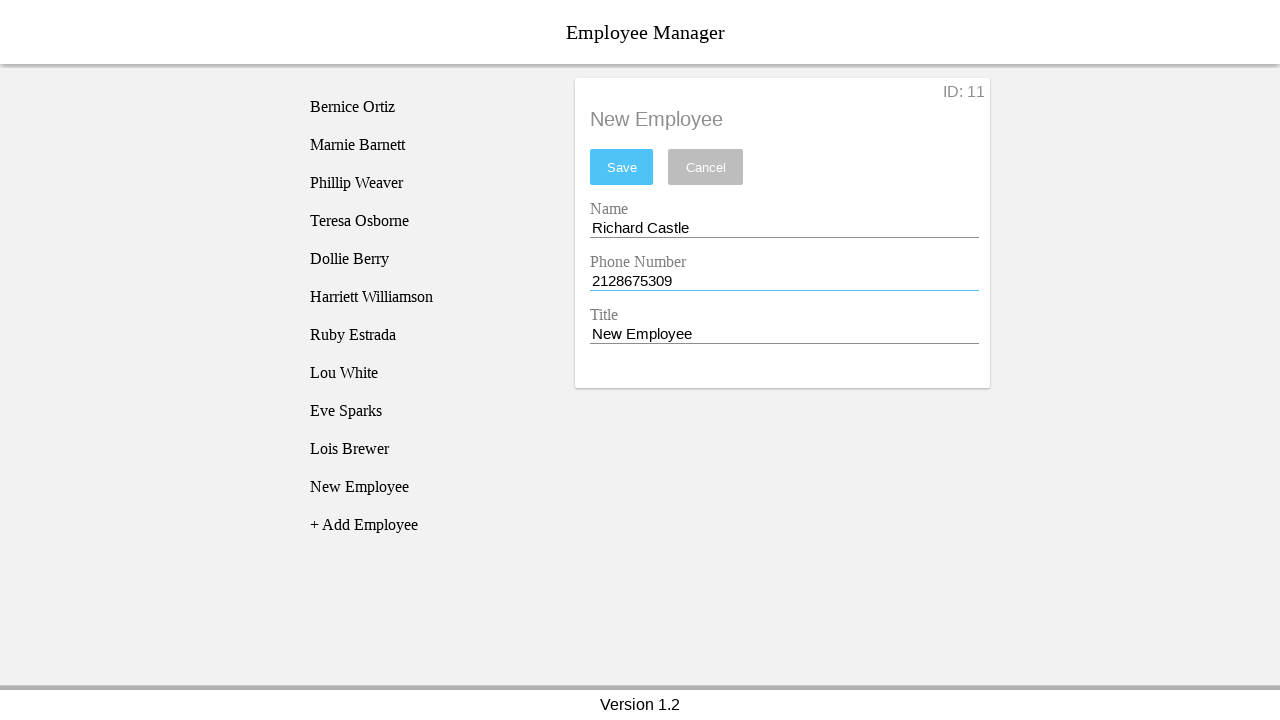

Clicked title entry field at (784, 334) on *[name='titleEntry']
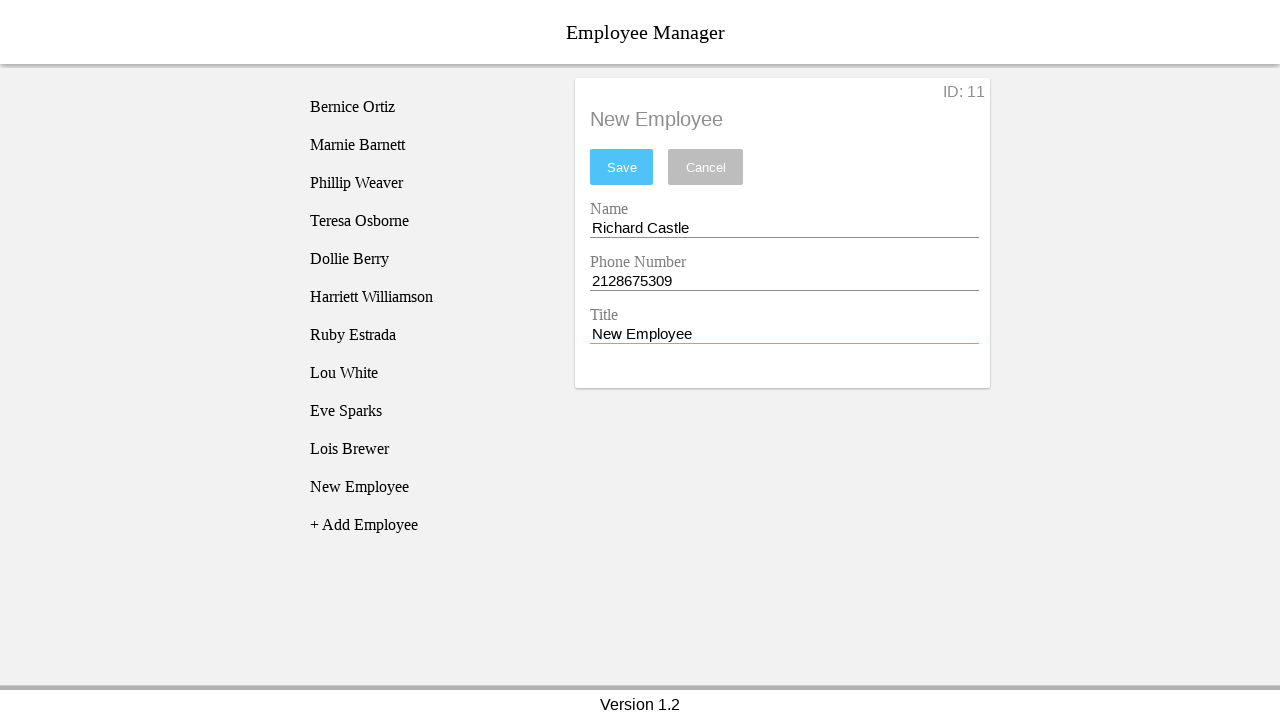

Cleared title entry field on *[name='titleEntry']
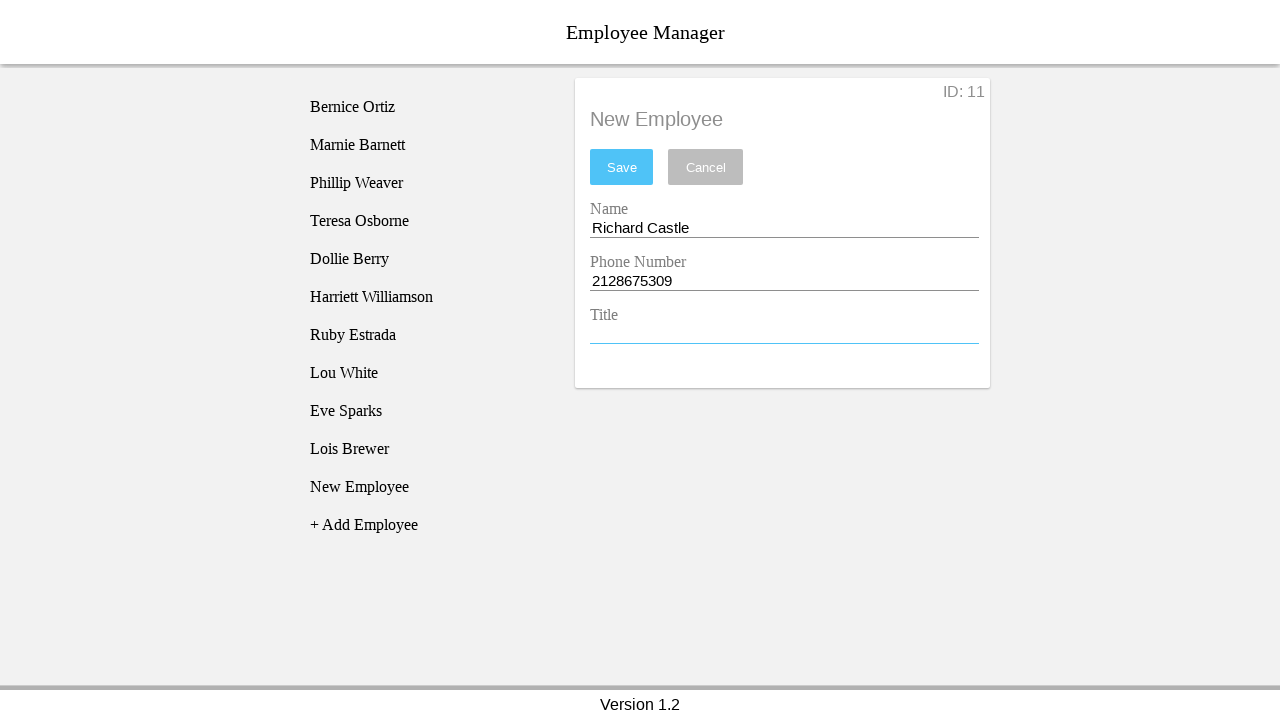

Filled title field with 'Mystery Writer' on *[name='titleEntry']
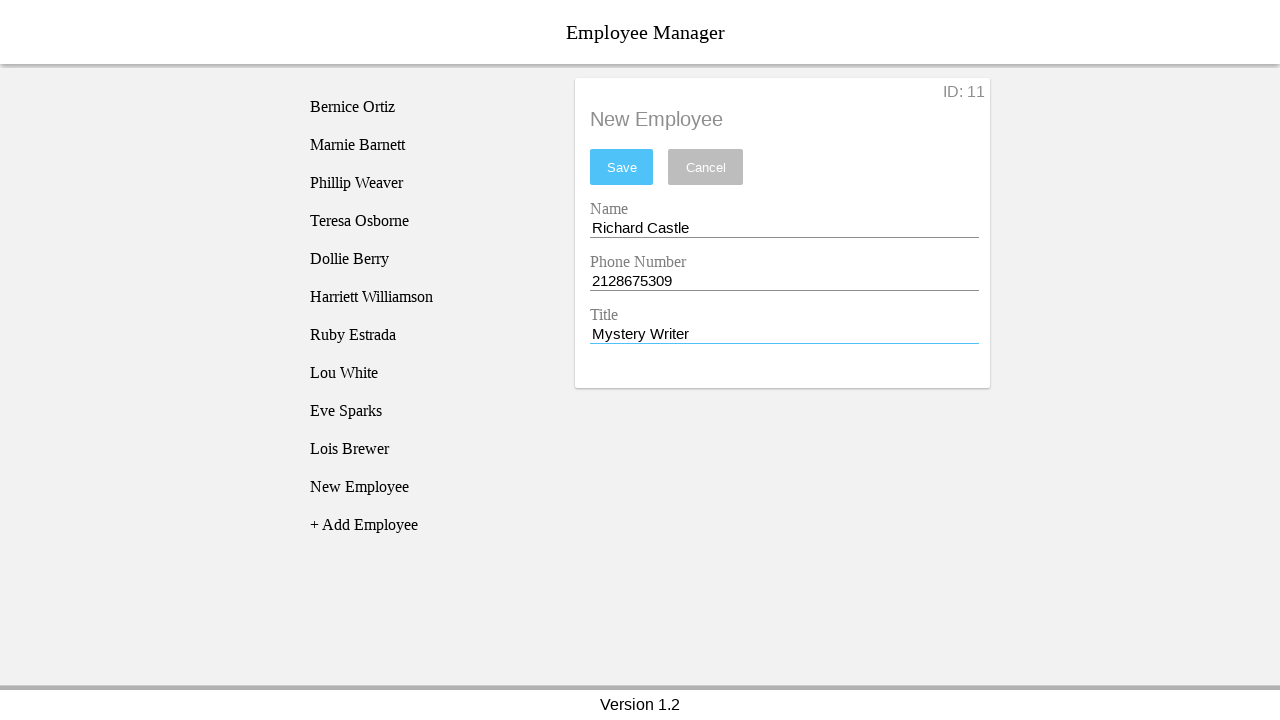

Clicked save button to save new employee at (622, 167) on *[name='save']
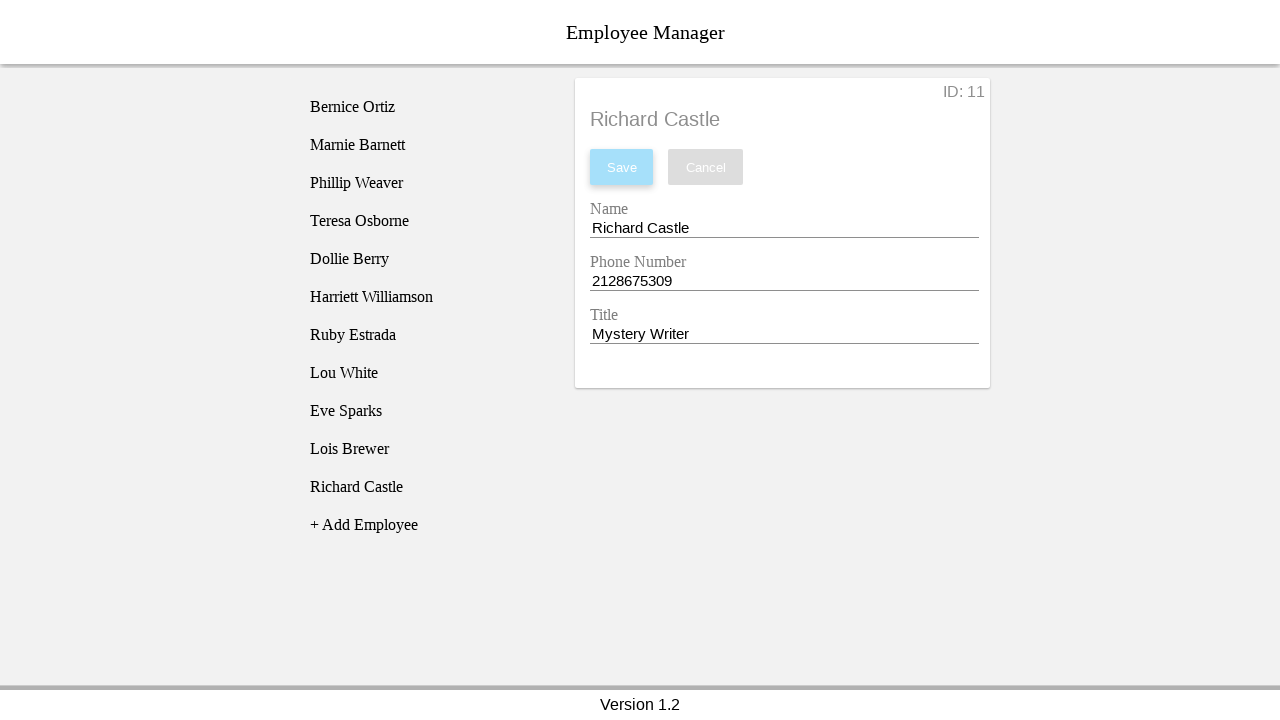

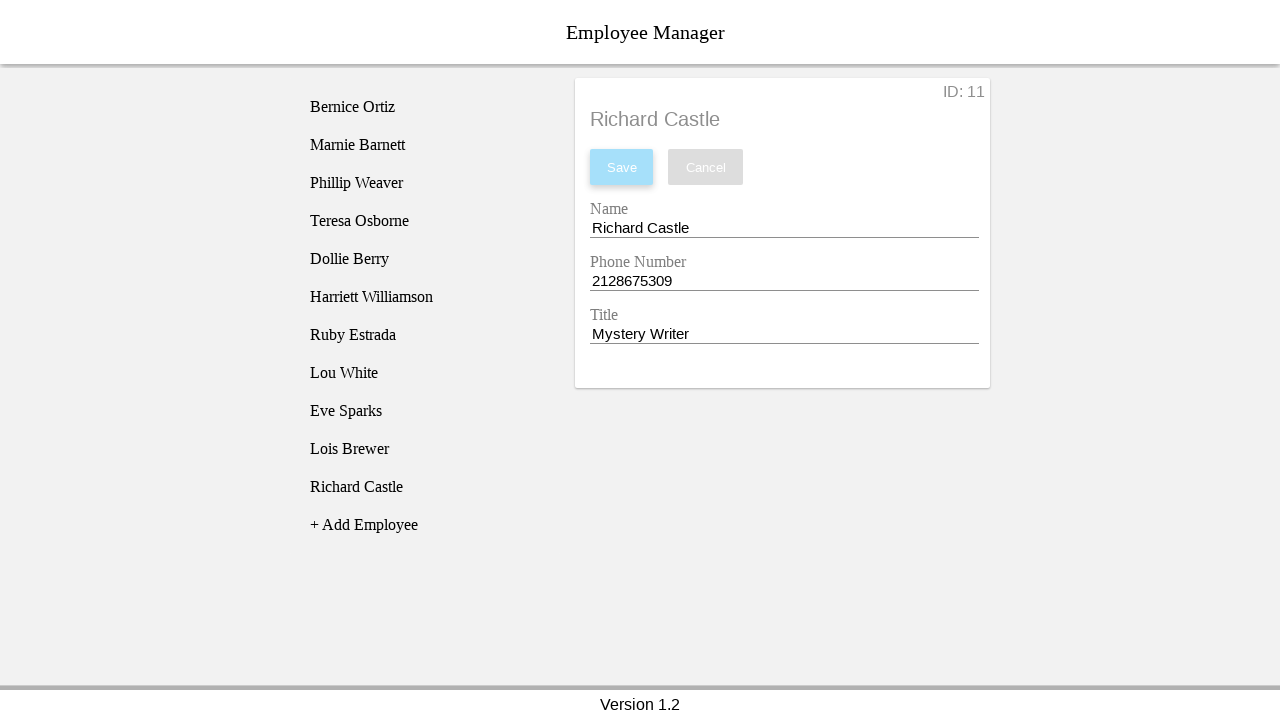